Tests that the login button on the Trivago Brazil homepage is clickable by navigating to the site and clicking the "Fazer login" (Log in) button.

Starting URL: https://www.trivago.com.br

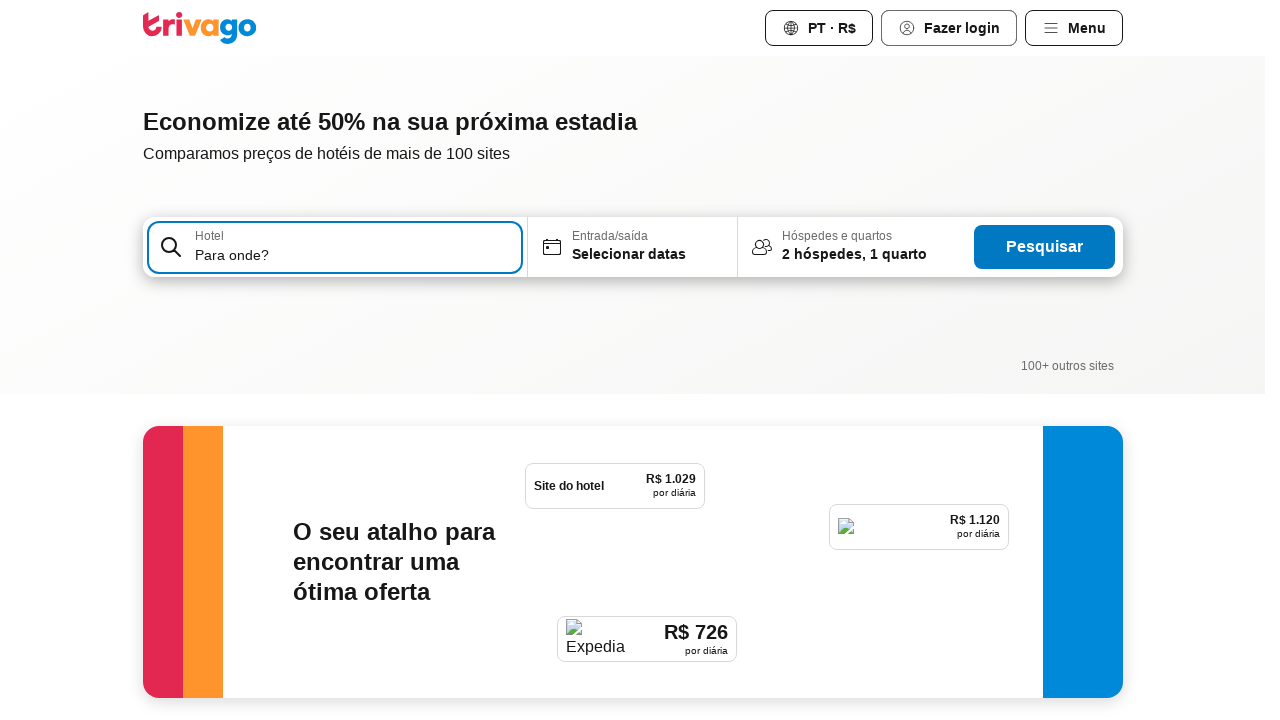

Waited for page to load
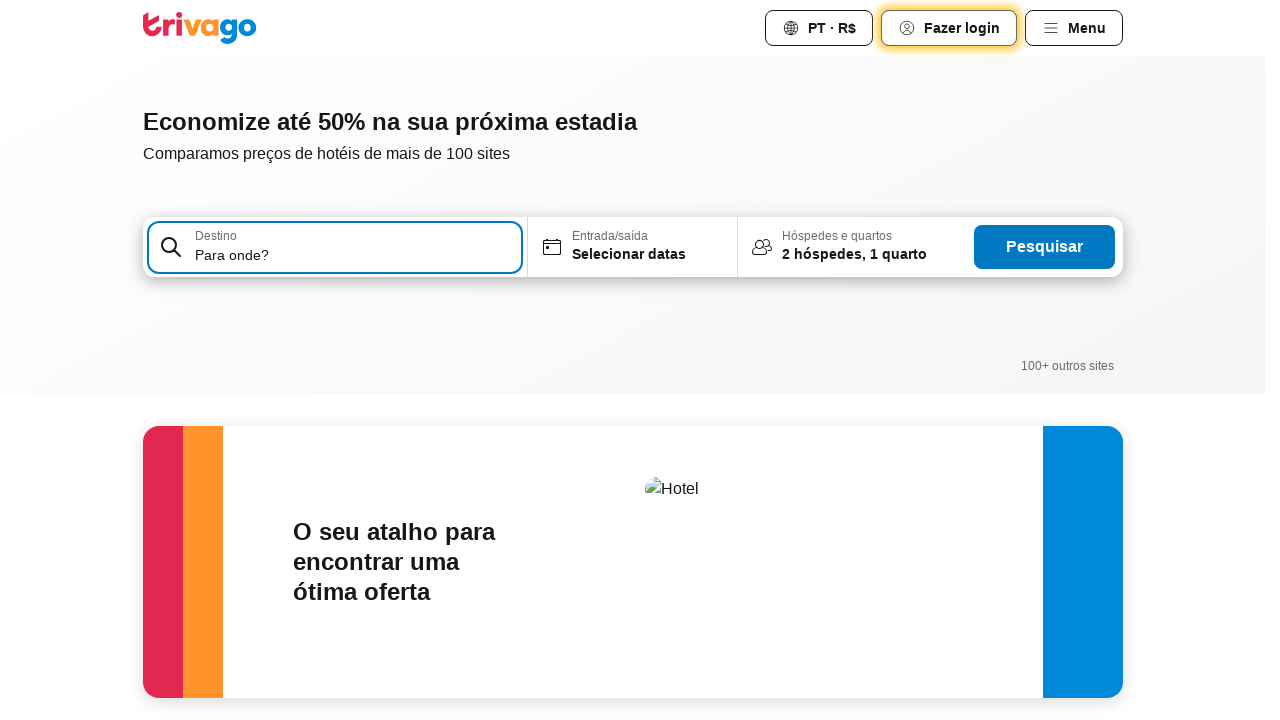

Clicked the 'Fazer login' (Log in) button at (962, 28) on xpath=//span[contains(text(),'Fazer login')]
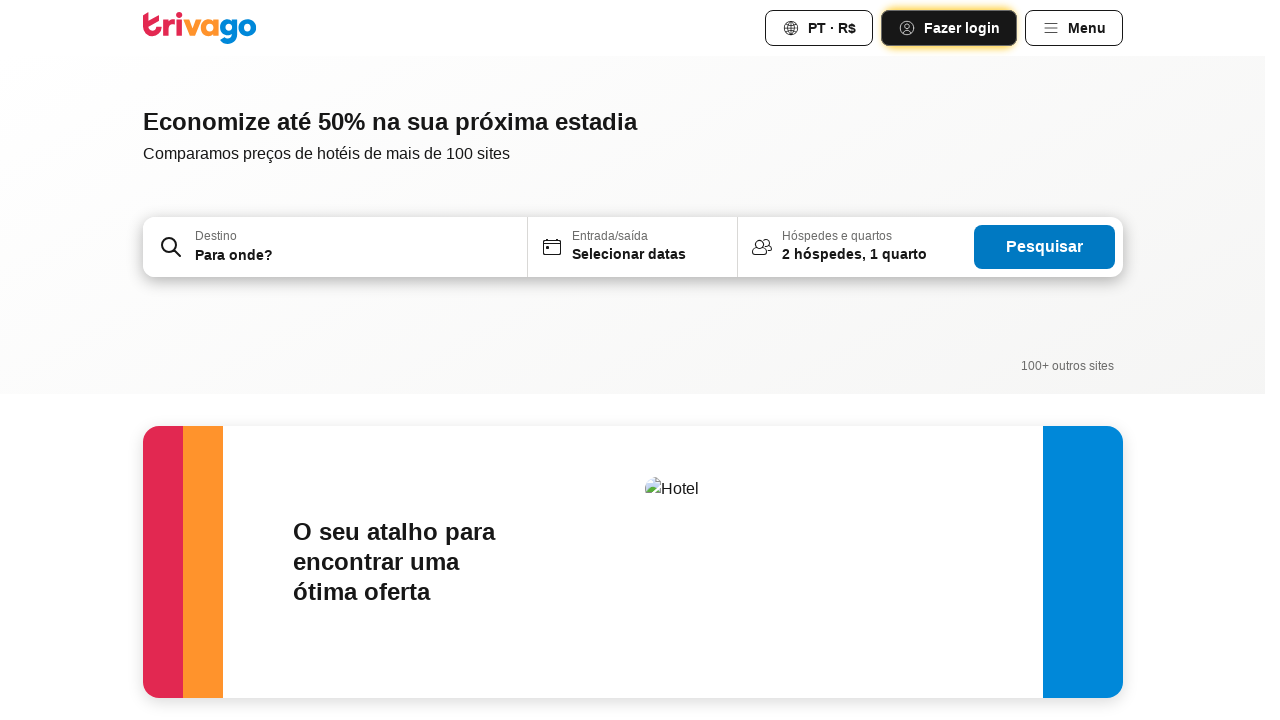

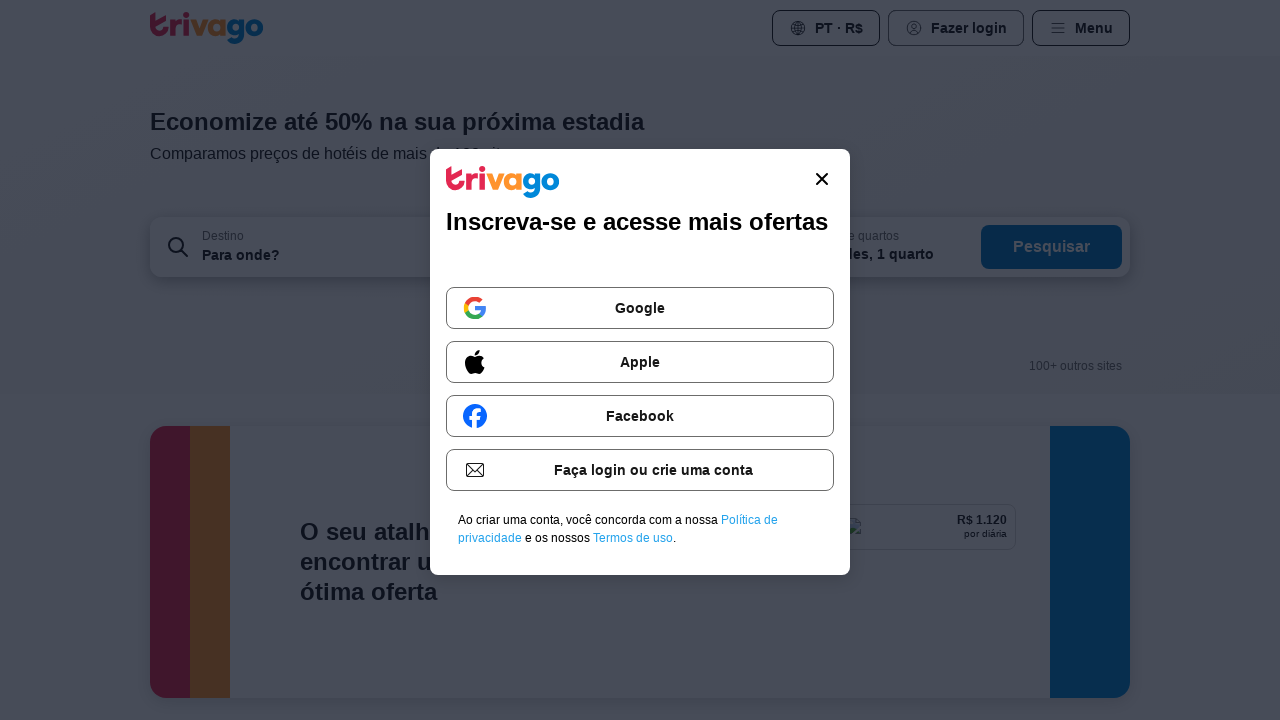